Tests selecting an option from a dropdown using Playwright's built-in select_option method by visible text, then verifies the correct option was selected.

Starting URL: http://the-internet.herokuapp.com/dropdown

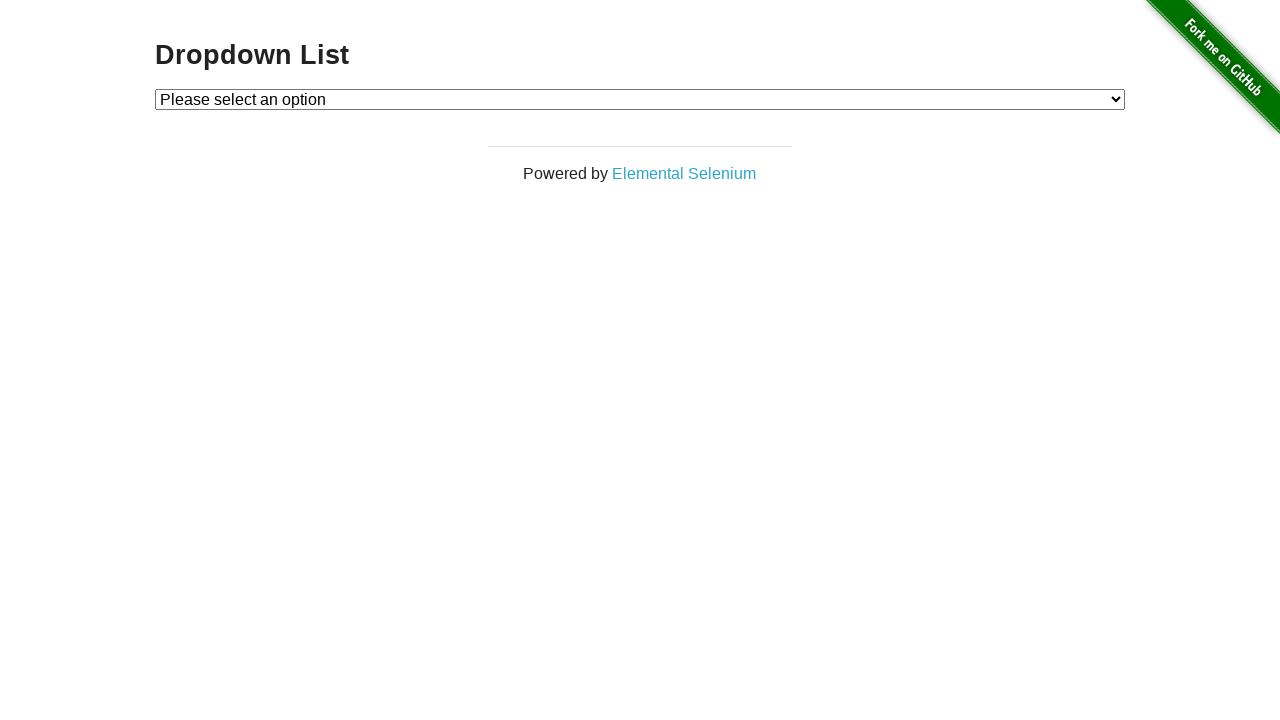

Selected 'Option 1' from dropdown by visible text on #dropdown
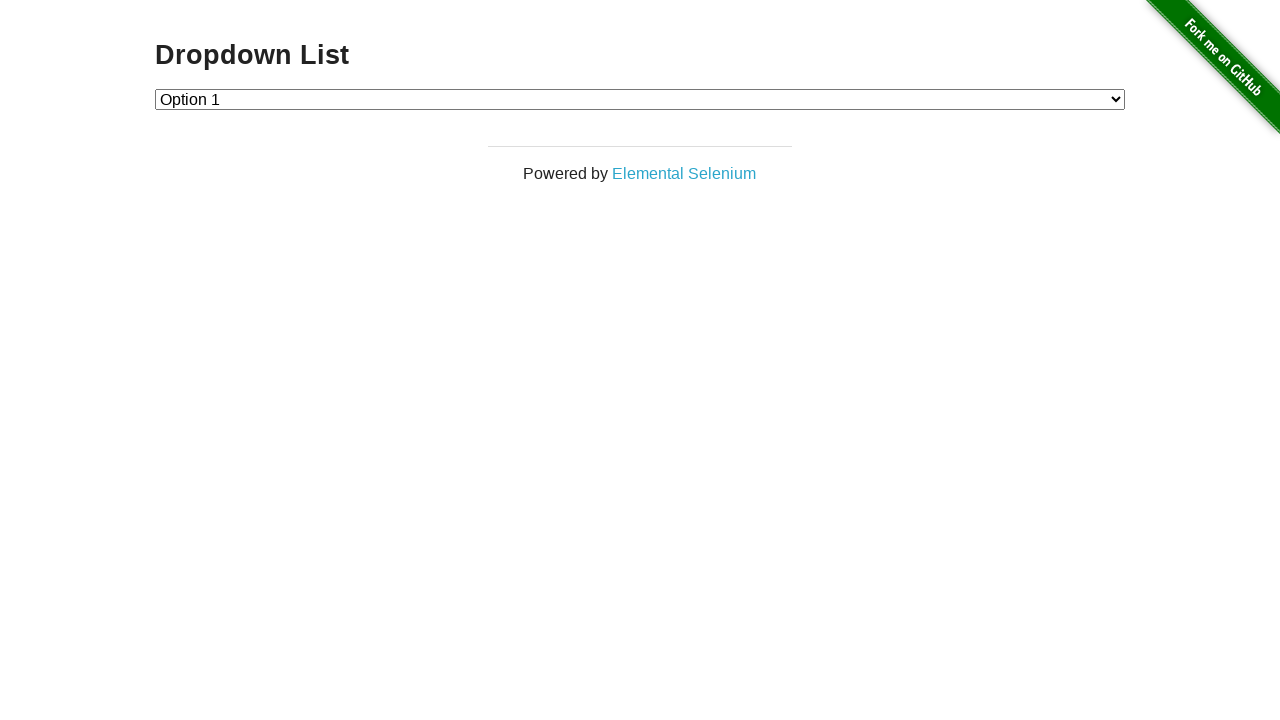

Retrieved selected value from dropdown
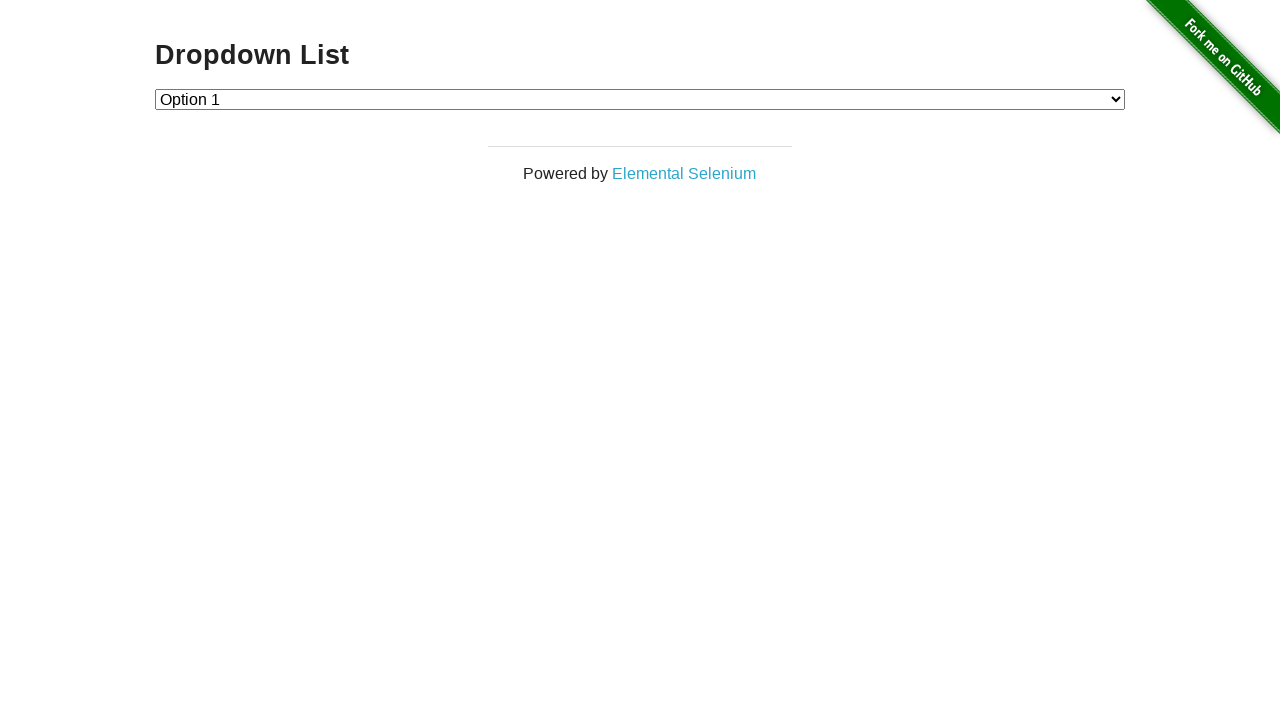

Verified that dropdown value is '1' (Option 1)
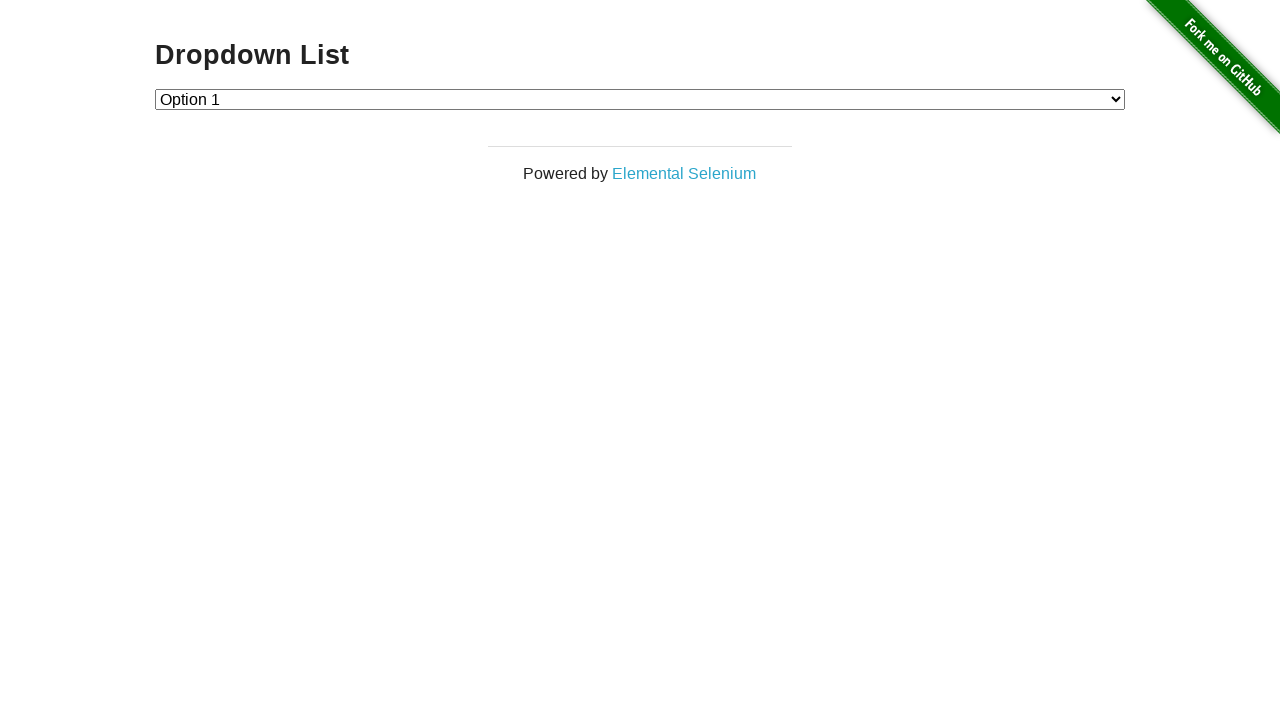

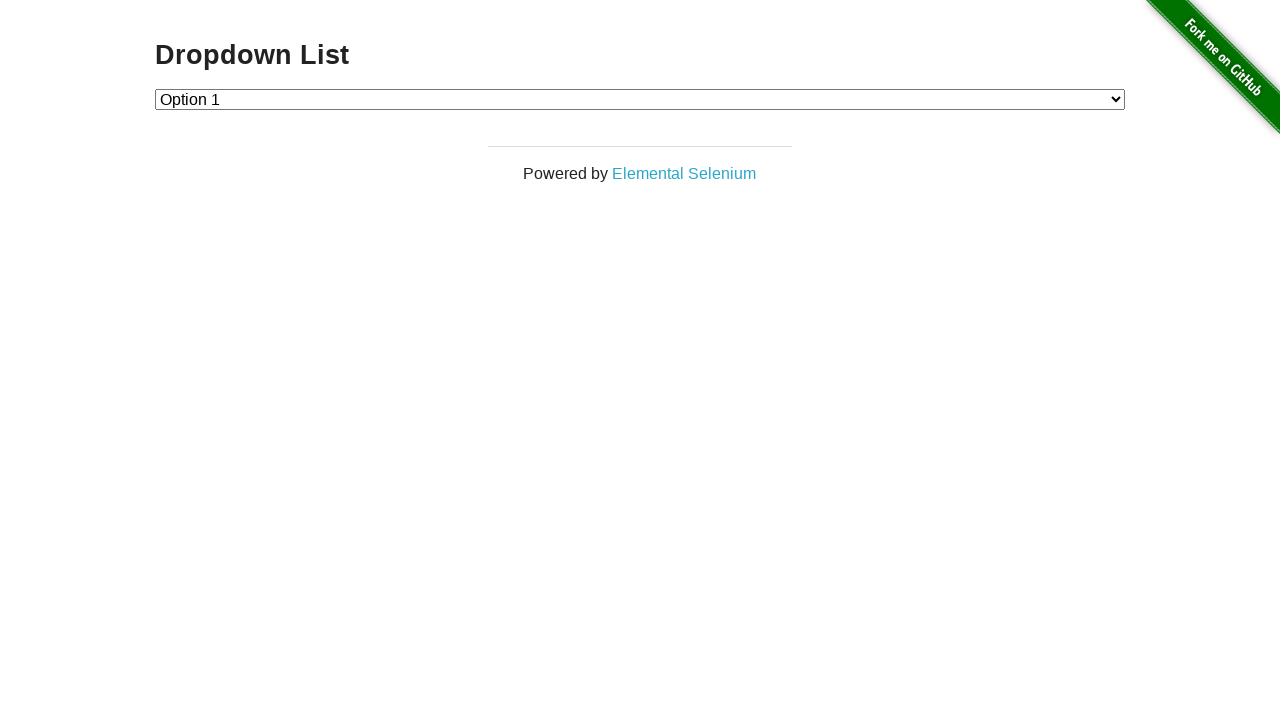